Tests handling of a JavaScript confirm alert by navigating to the confirm alert tab, triggering it, and accepting

Starting URL: http://demo.automationtesting.in/Alerts.html

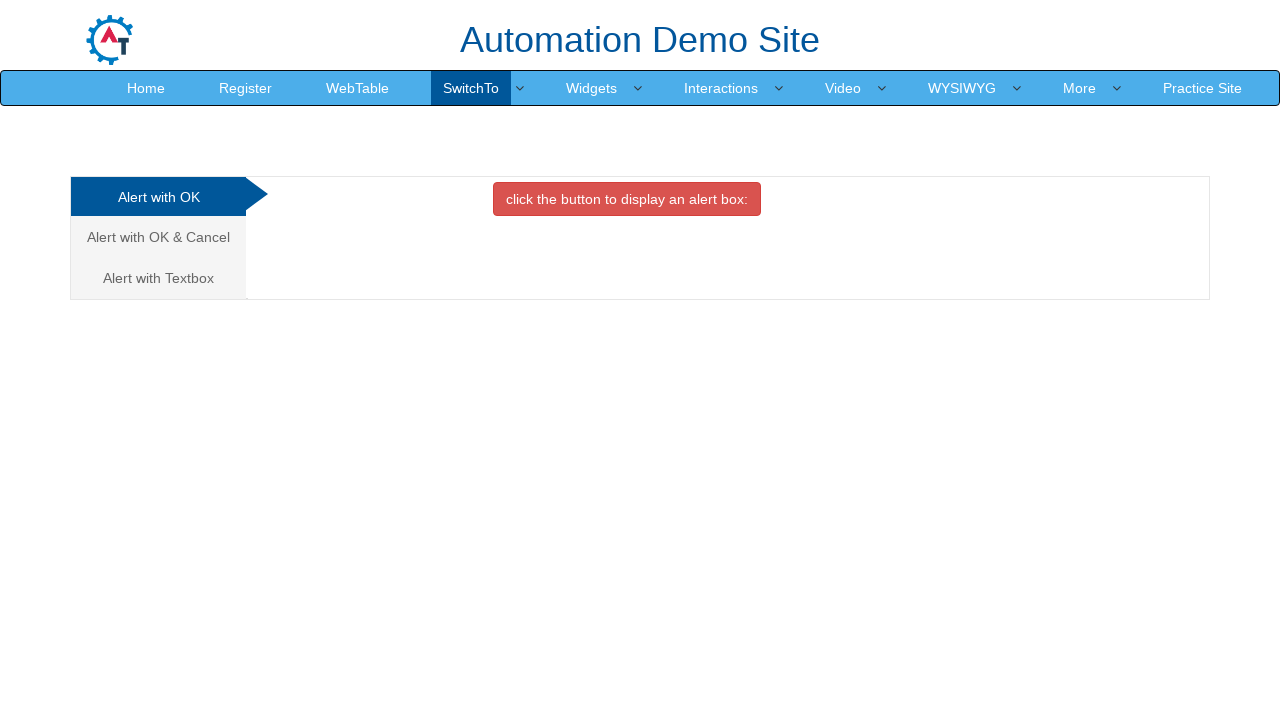

Set up dialog handler to accept alerts
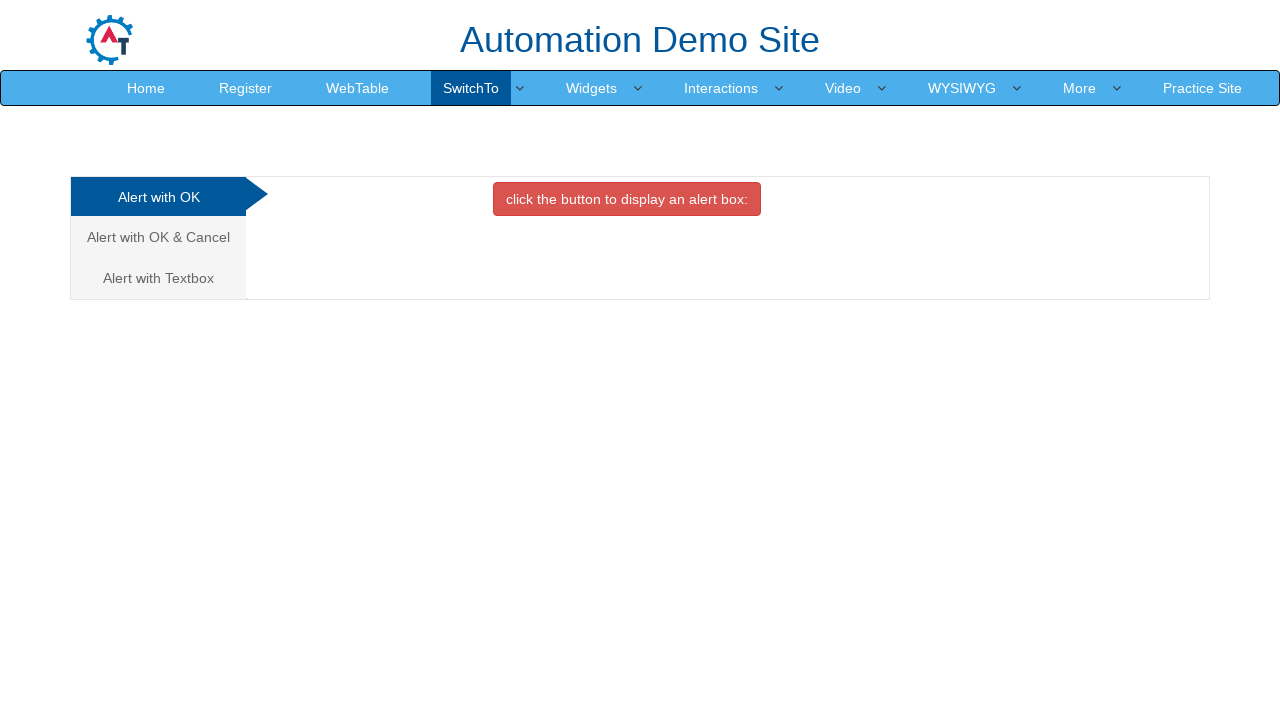

Clicked on confirm alert tab at (158, 237) on (//a[@class='analystic'])[2]
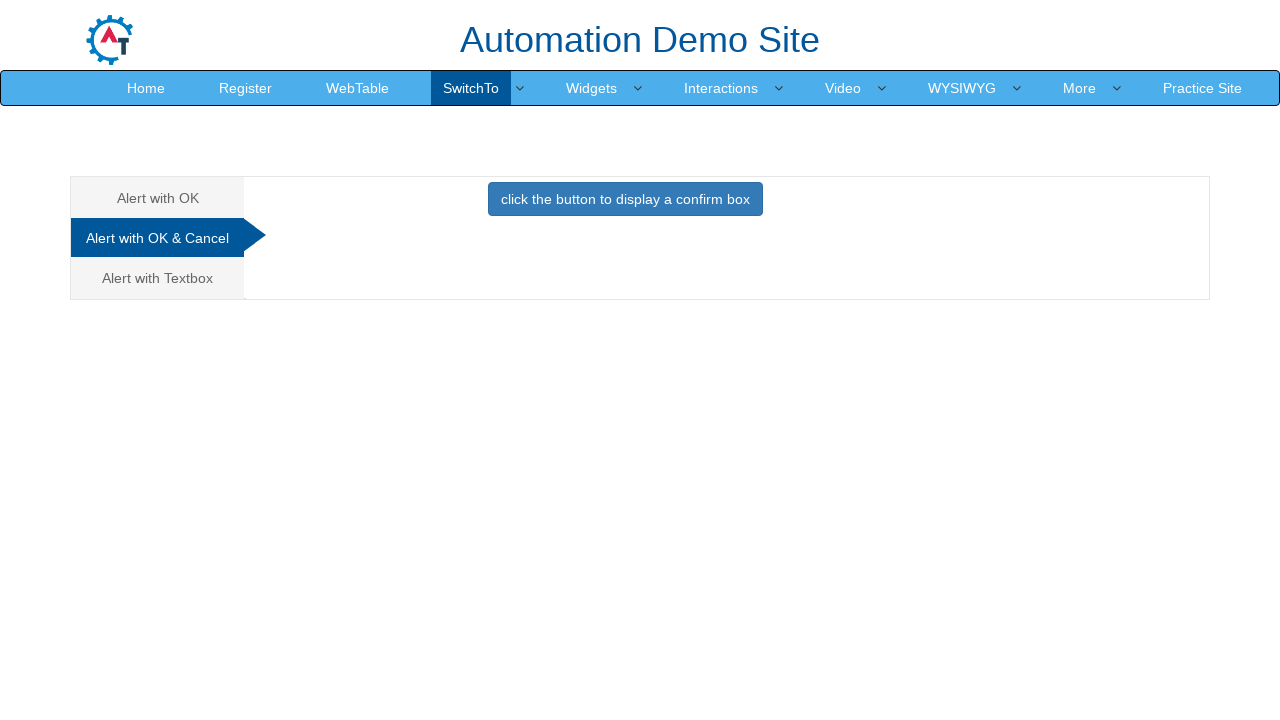

Clicked button to trigger confirm alert at (625, 199) on button[onclick='confirmbox()']
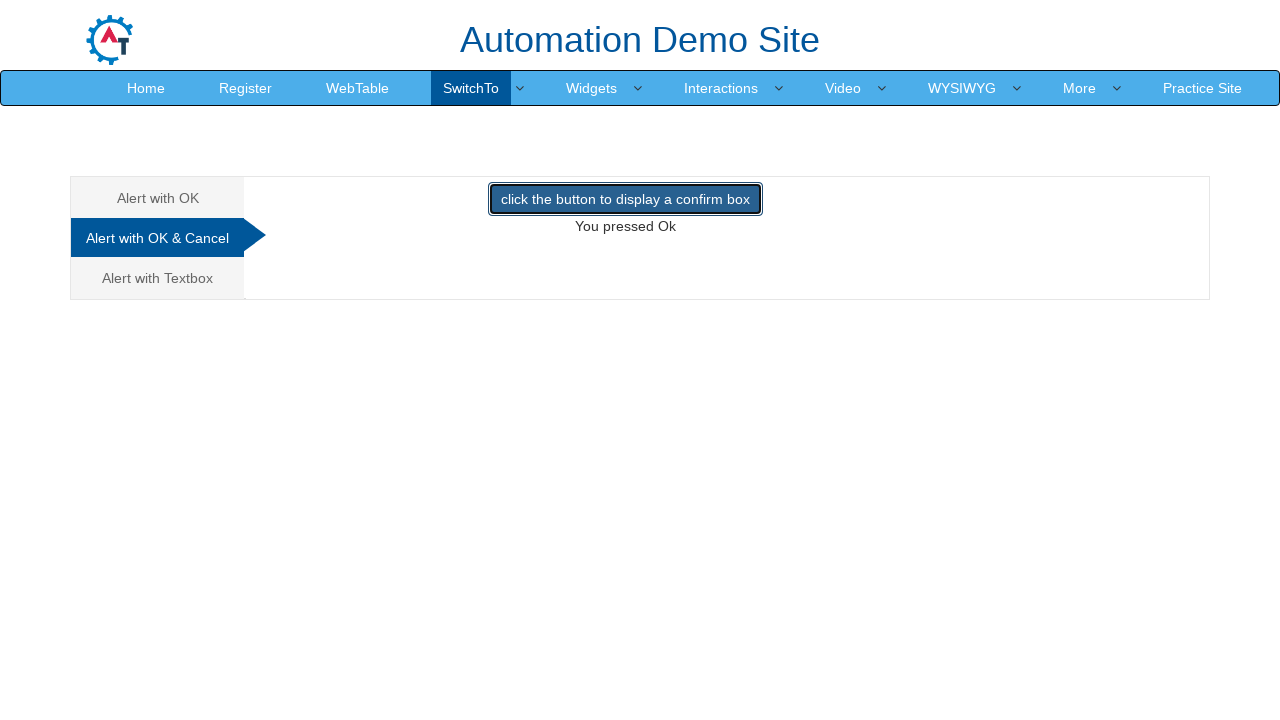

Waited for confirmation to be processed
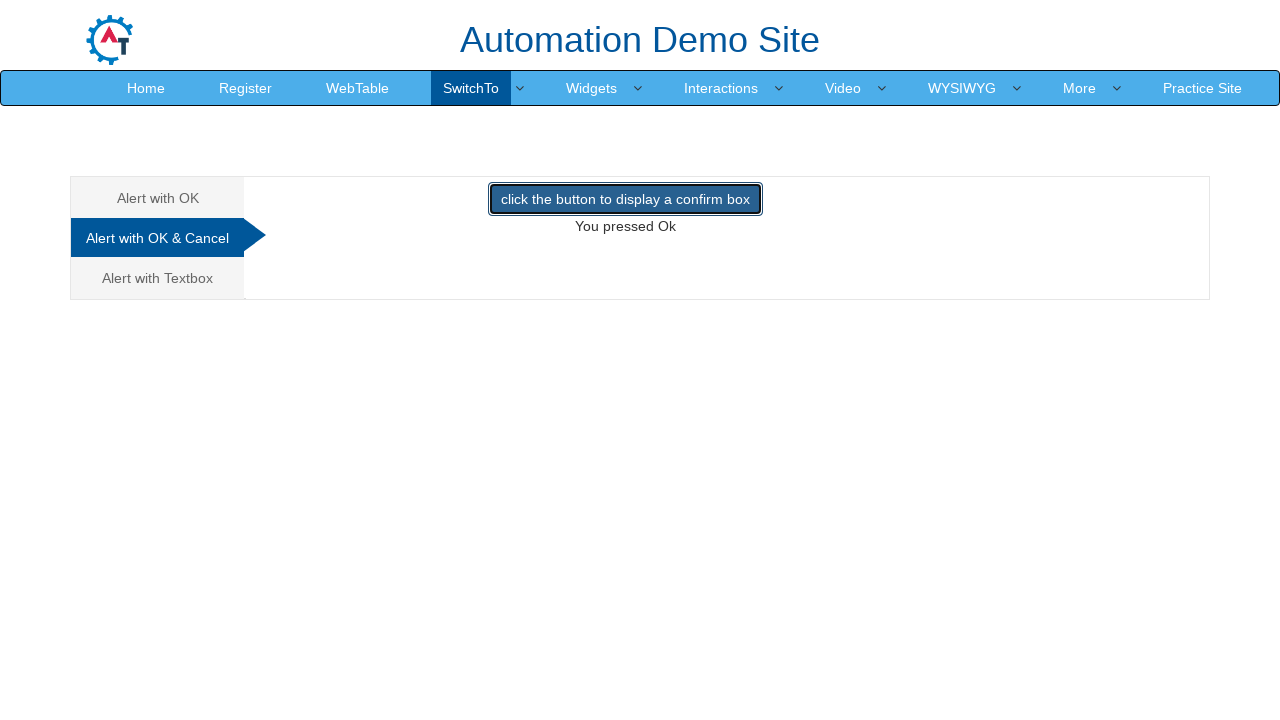

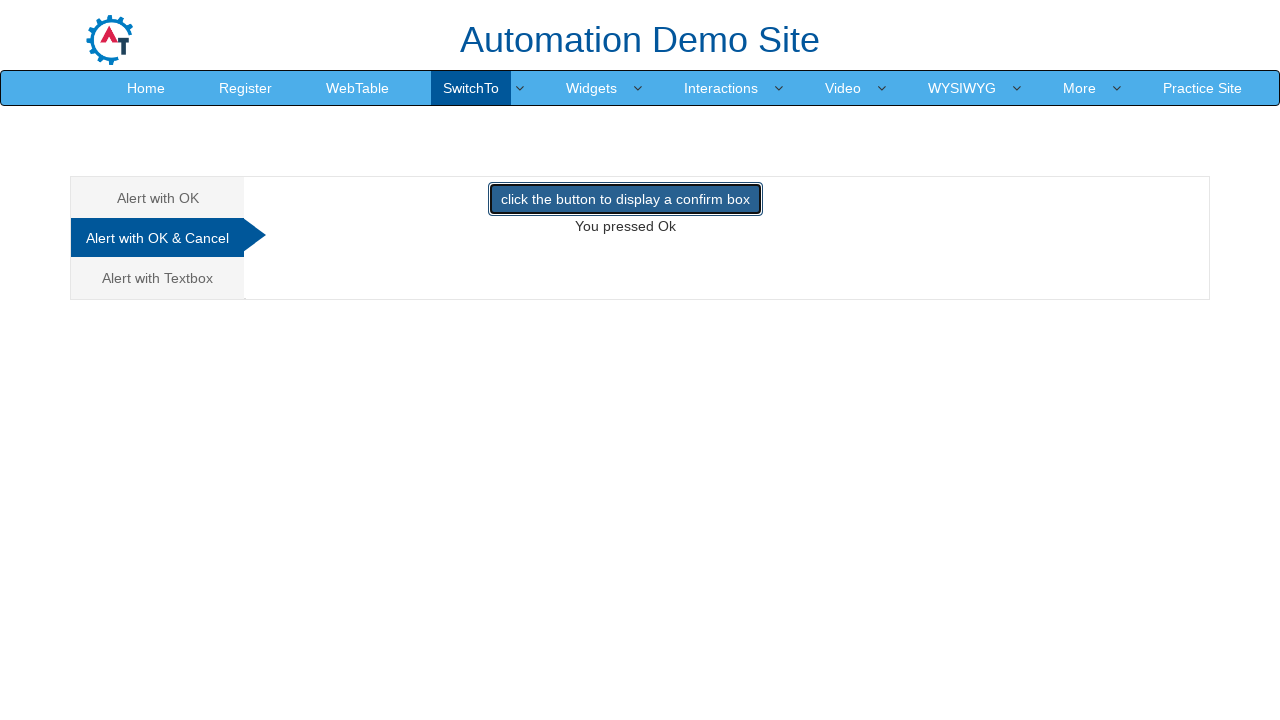